Tests the check functionality by navigating to the Checkboxes page and checking an unchecked checkbox.

Starting URL: https://practice.cydeo.com/

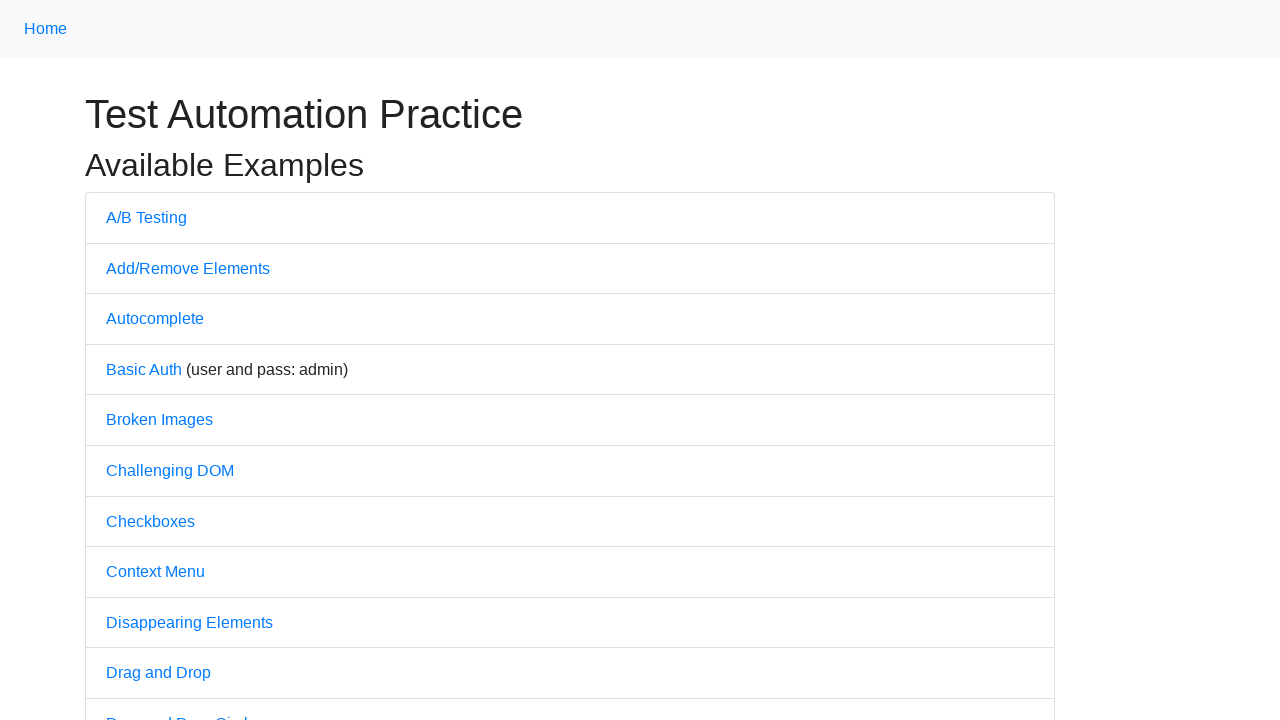

Clicked on the Checkboxes link at (150, 521) on text='Checkboxes'
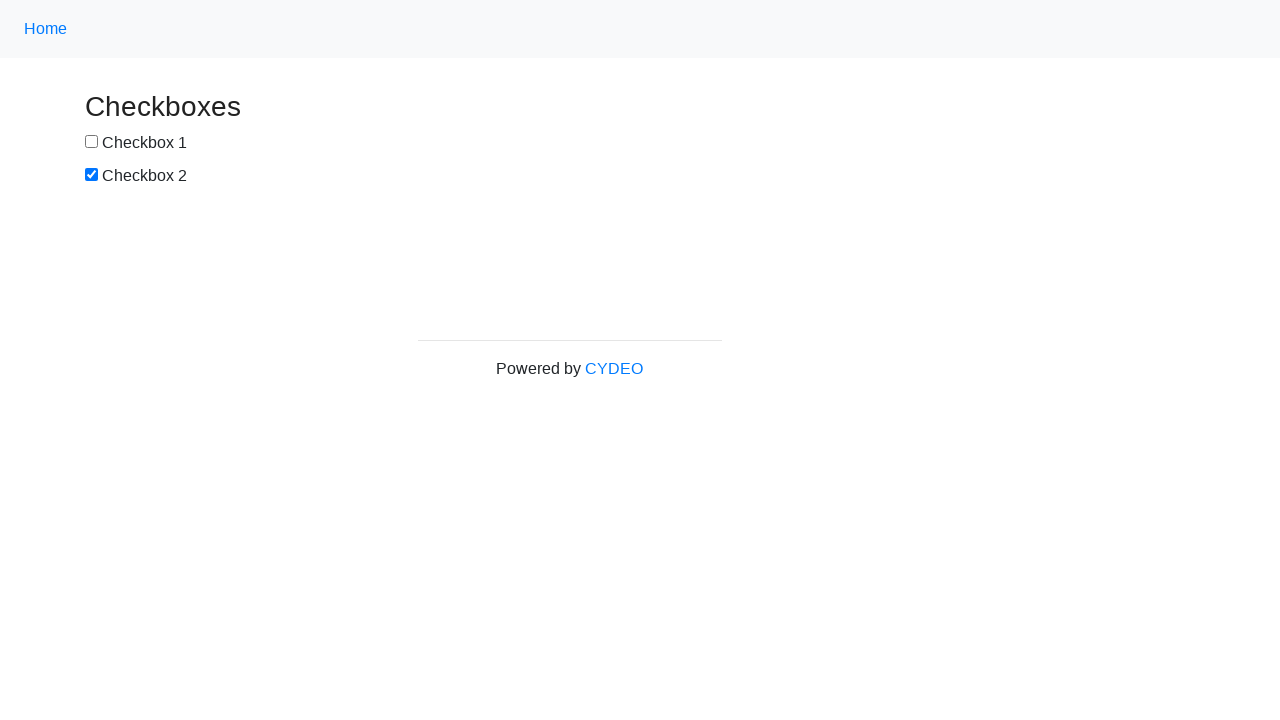

Checked the first checkbox (box1) at (92, 142) on #box1
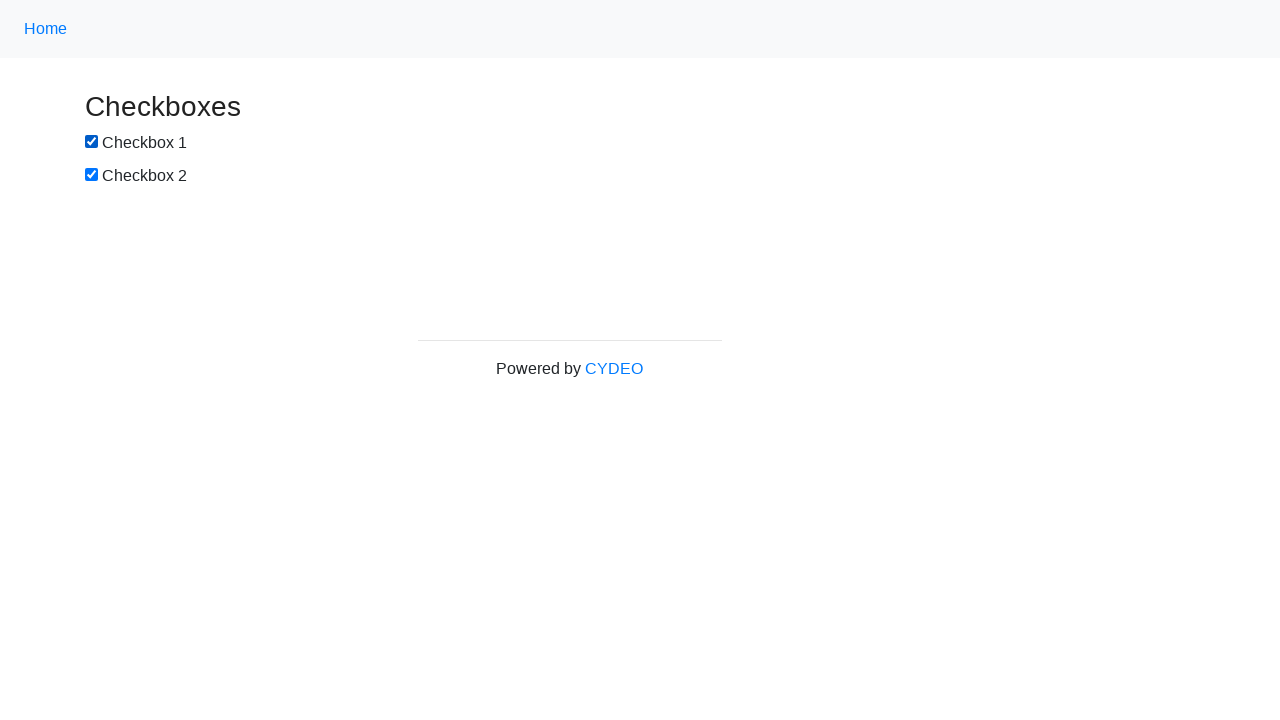

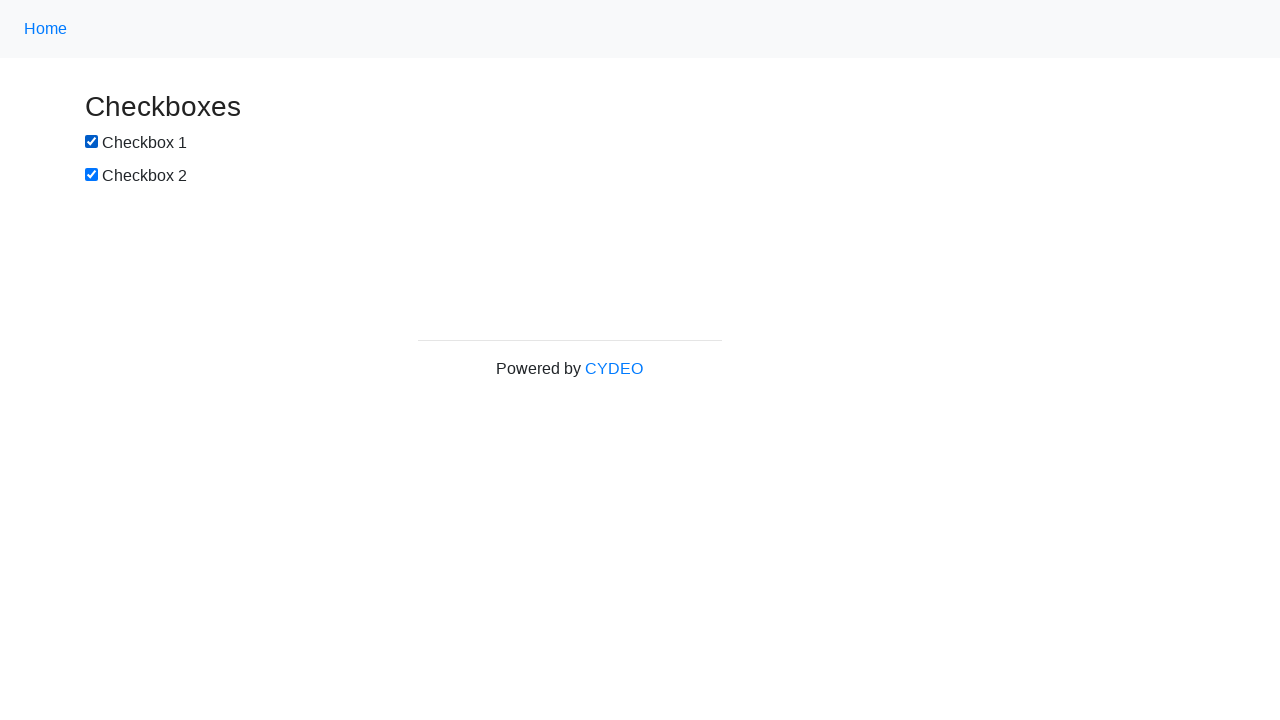